Tests dynamic loading functionality by navigating through two examples where elements are either hidden or rendered after clicking a start button, verifying "Hello World!" text appears in both cases

Starting URL: https://the-internet.herokuapp.com/

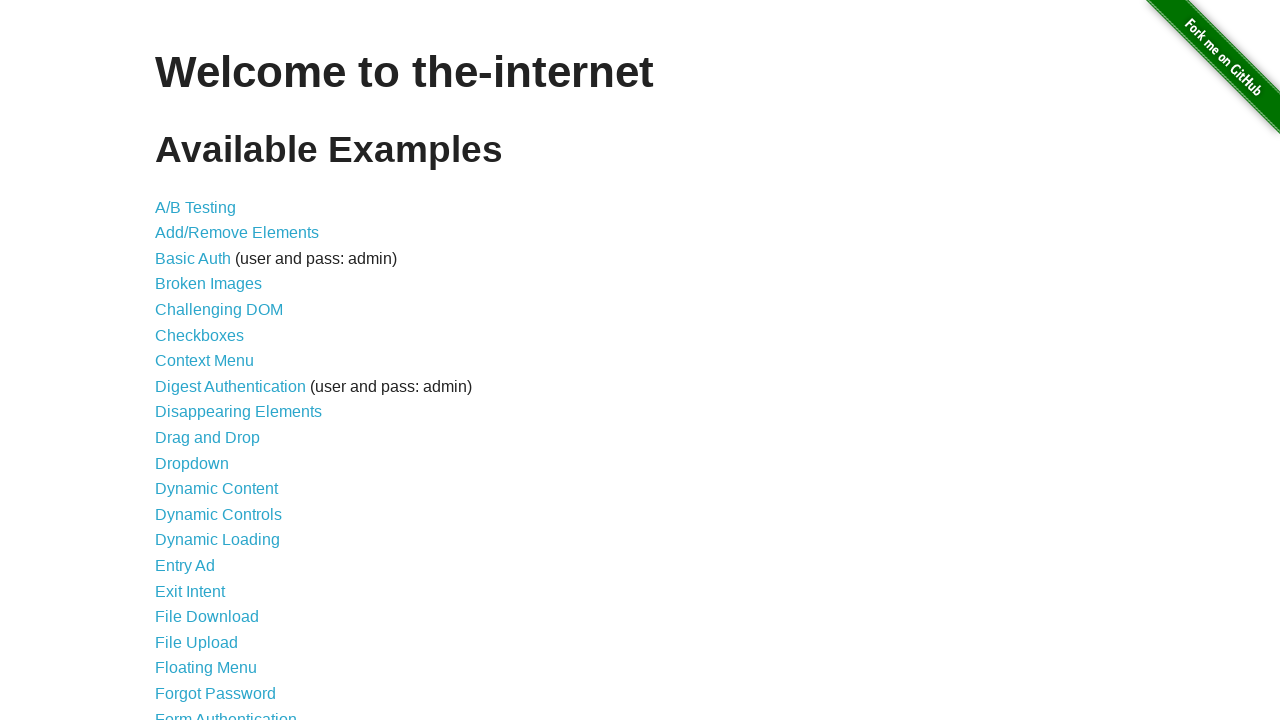

Clicked on Dynamic Loading link at (218, 540) on text=Dynamic Loading
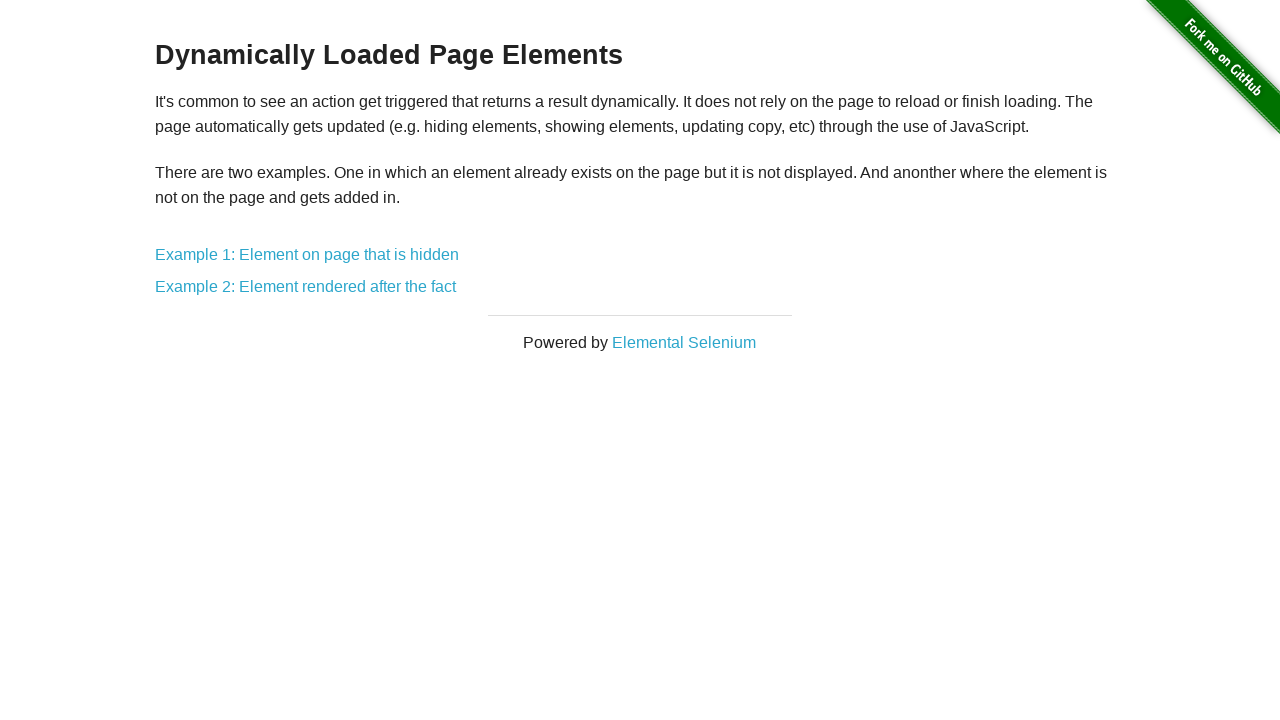

Clicked on Example 1: Element on page that is hidden at (307, 255) on text=Example 1: Element on page that is hidden
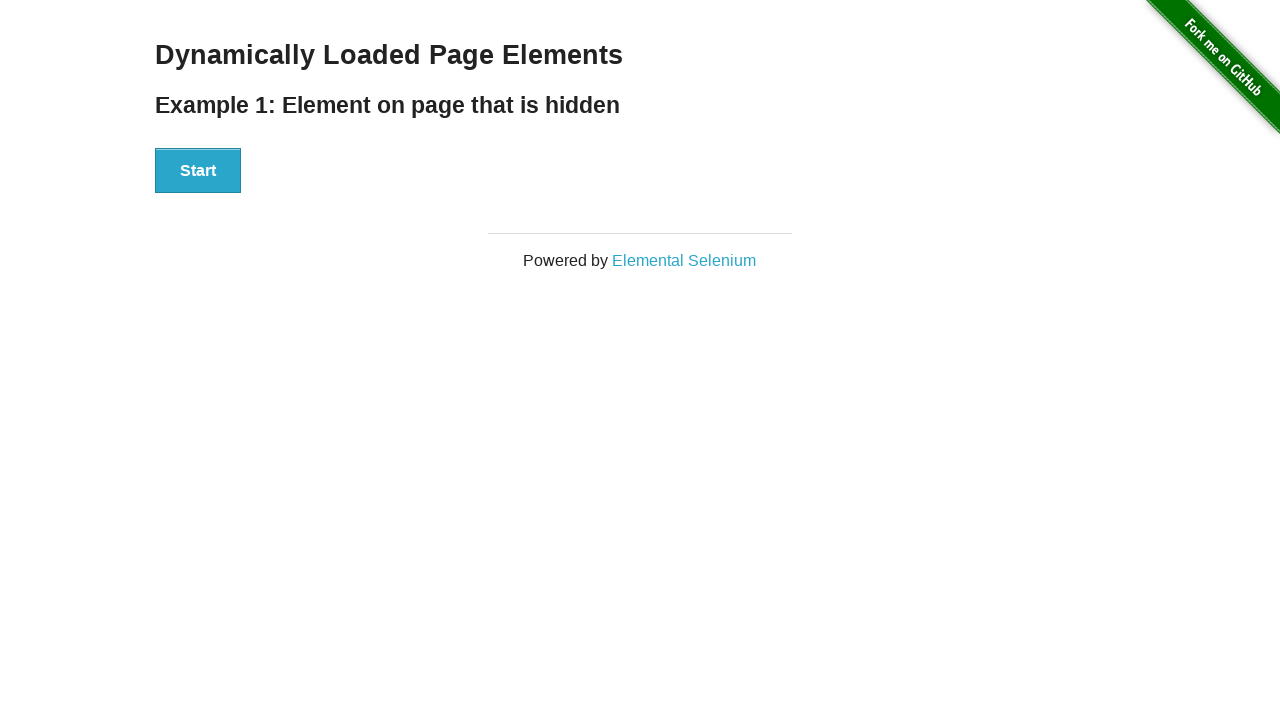

Clicked the start button in Example 1 at (198, 171) on xpath=//div[@id='start']/button
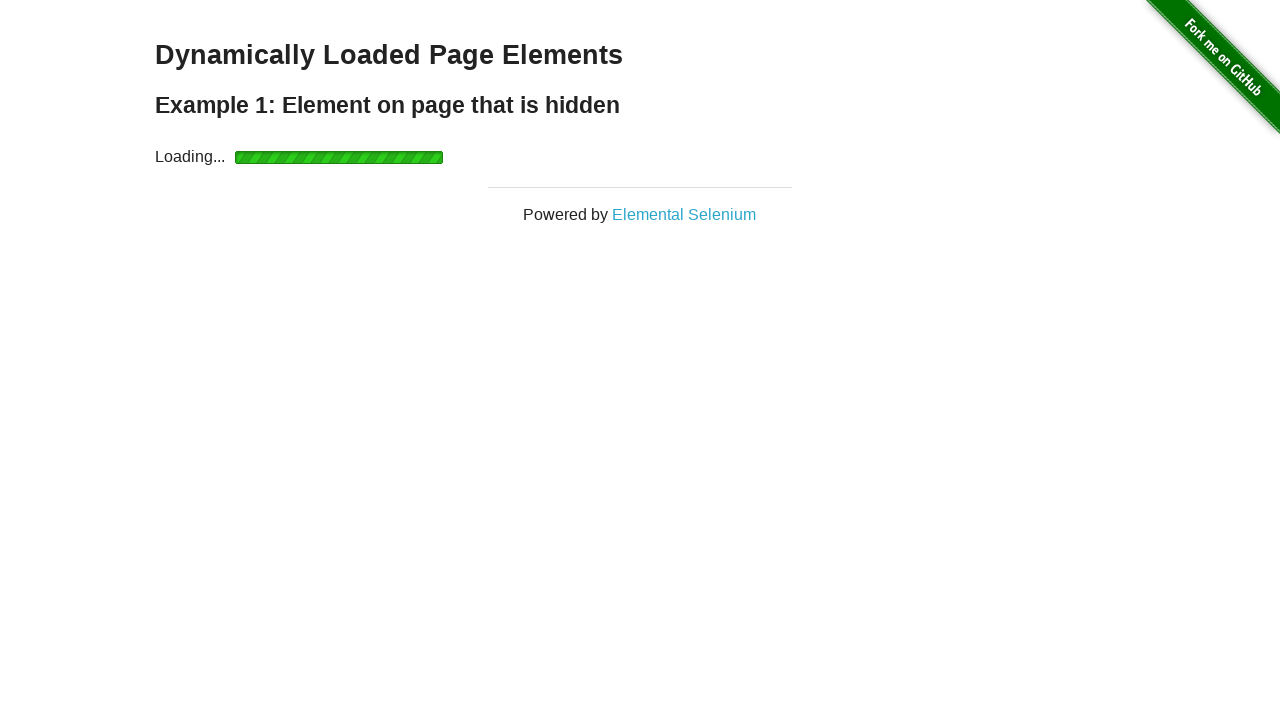

Waited for 'Hello World!' text to appear in Example 1
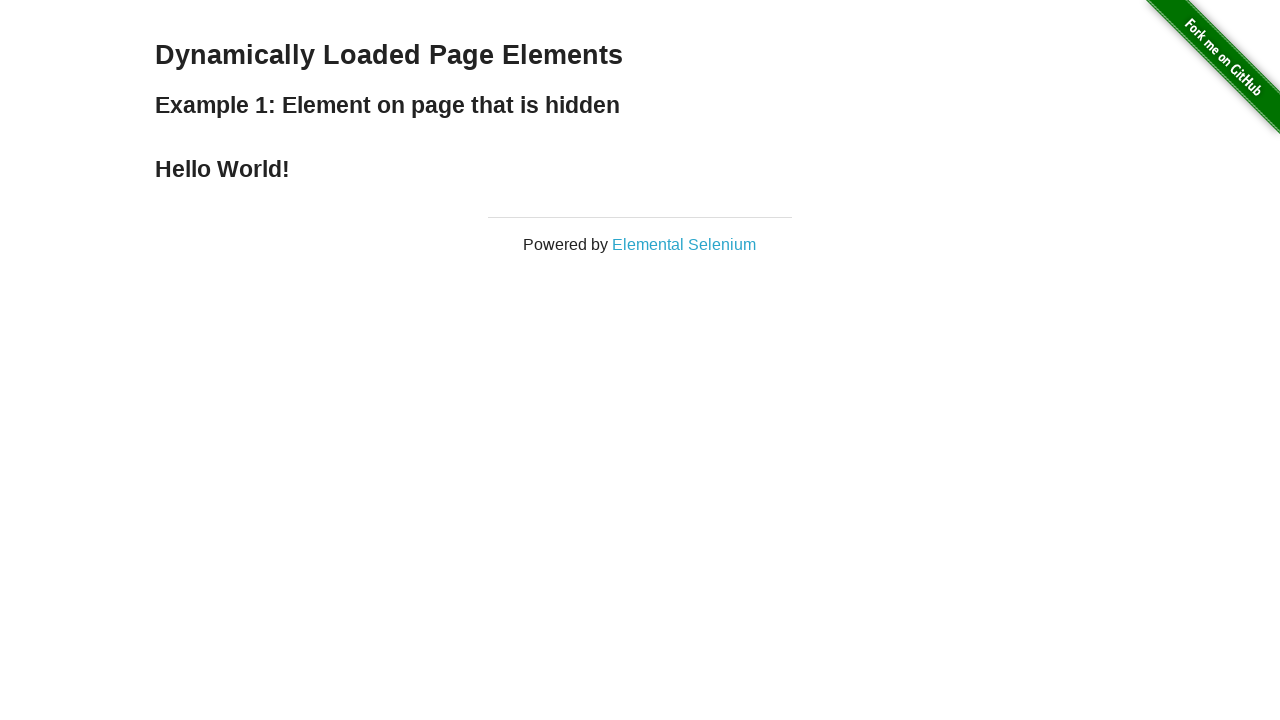

Verified 'Hello World!' text appears in Example 1
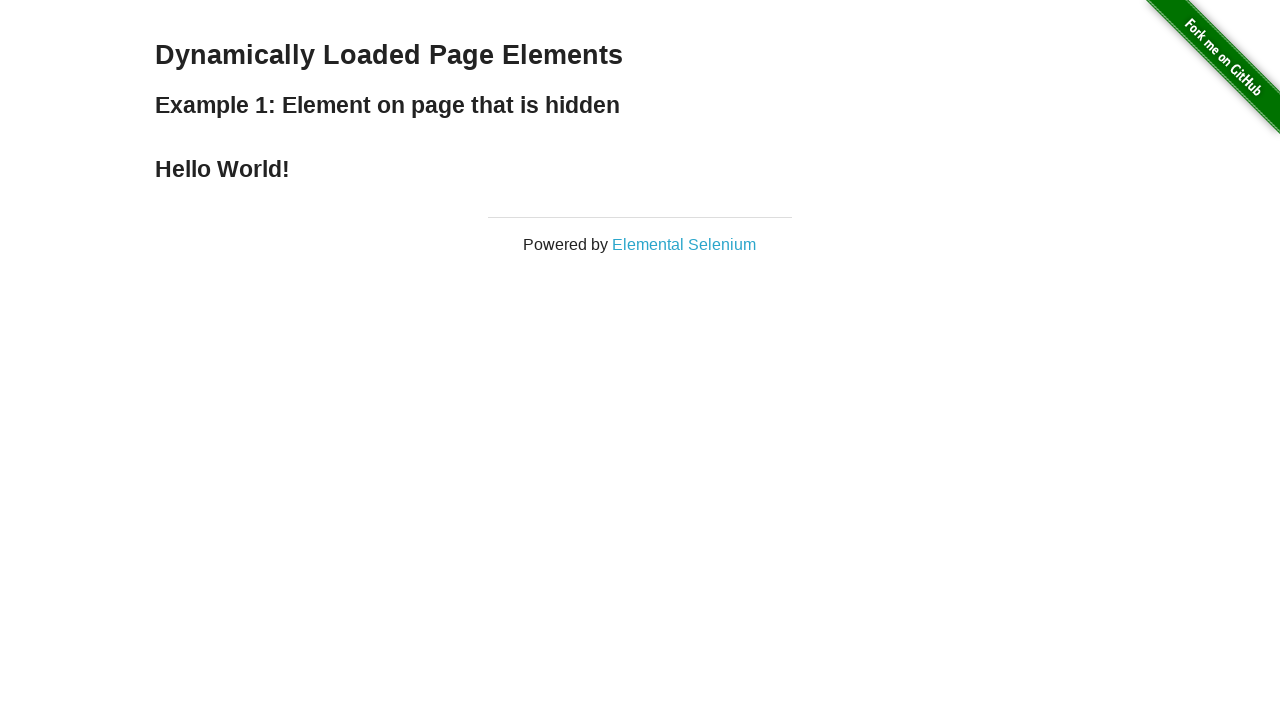

Navigated back to Dynamic Loading page
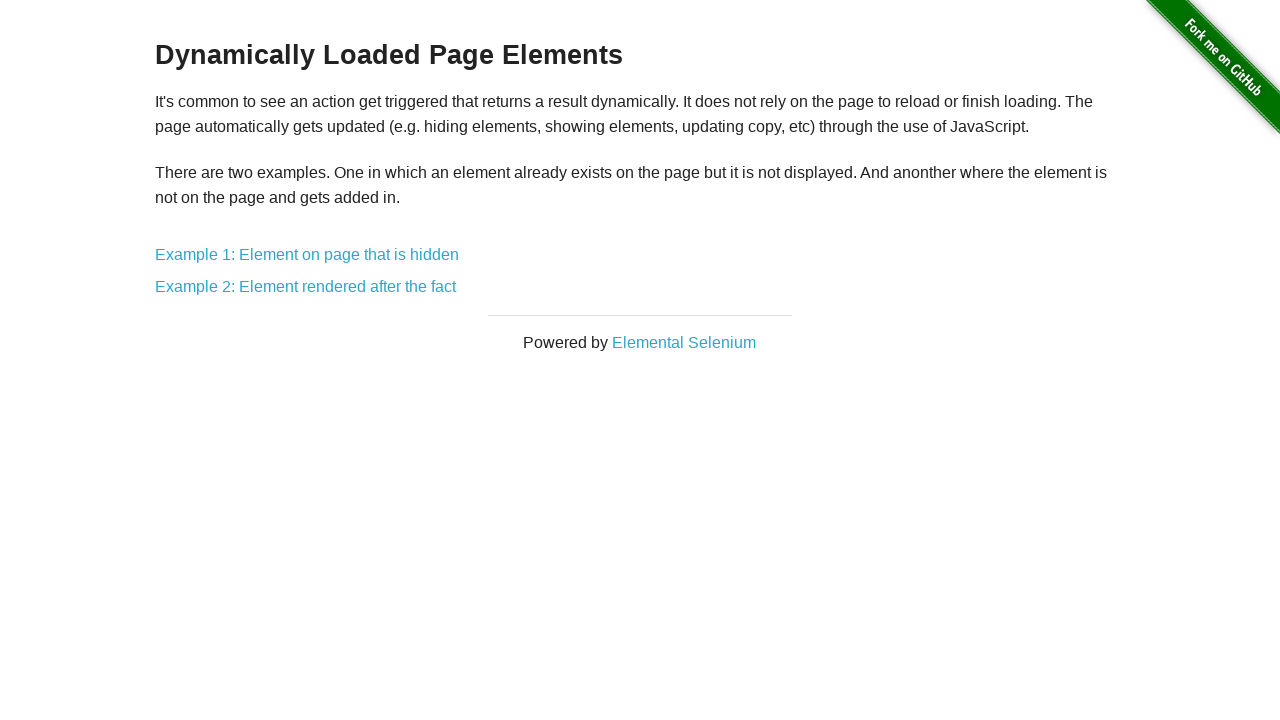

Clicked on Example 2: Element rendered after the fact at (306, 287) on text=Example 2: Element rendered after the fact
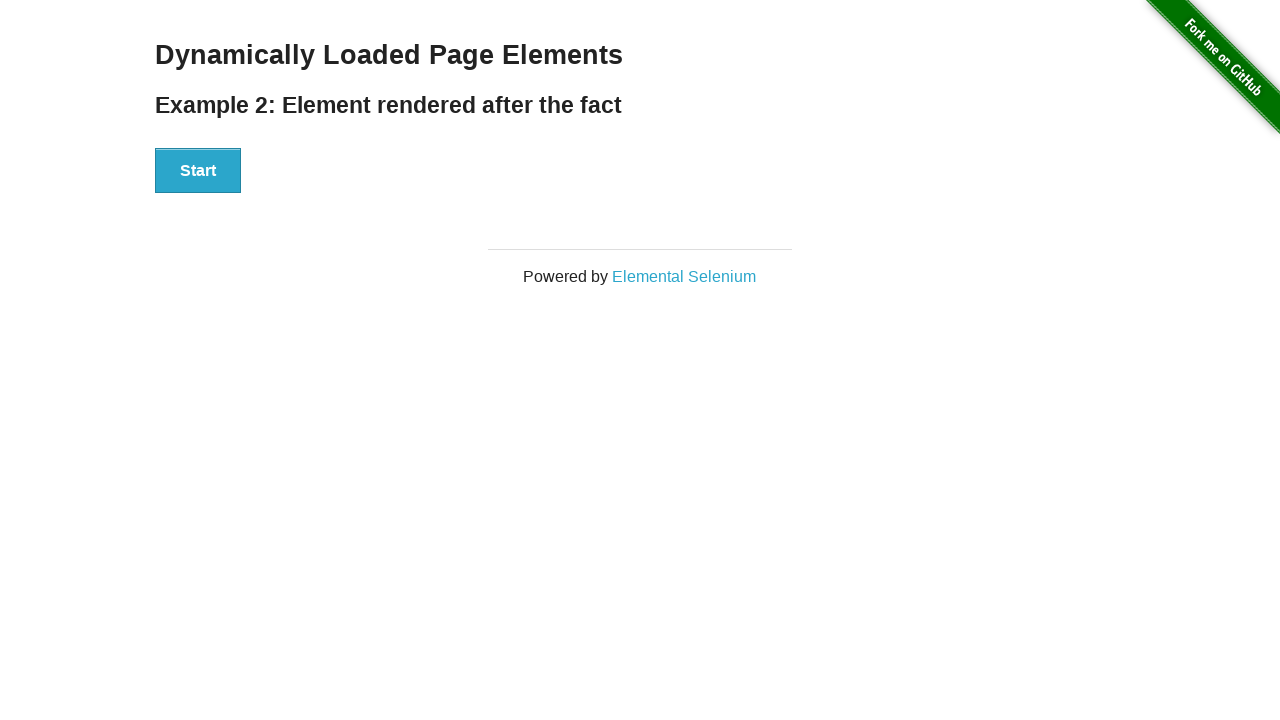

Clicked the start button in Example 2 at (198, 171) on xpath=//div[@id='start']/button
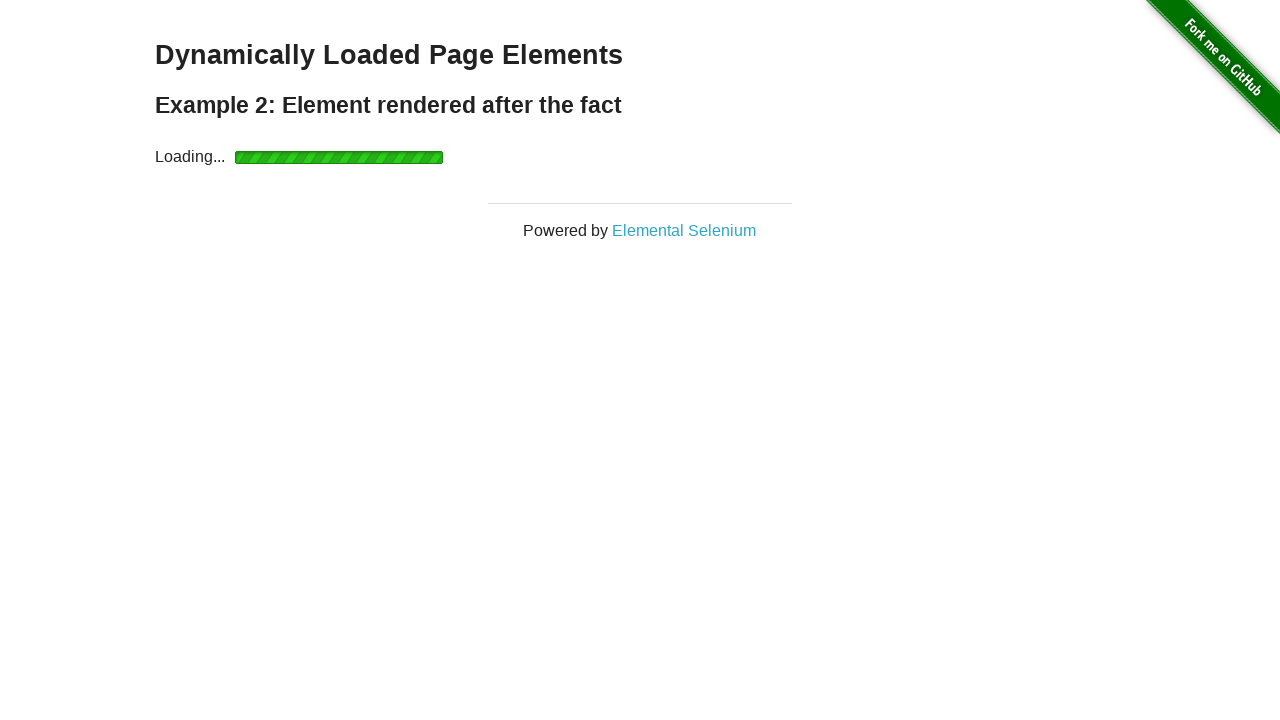

Waited for 'Hello World!' text to appear in Example 2
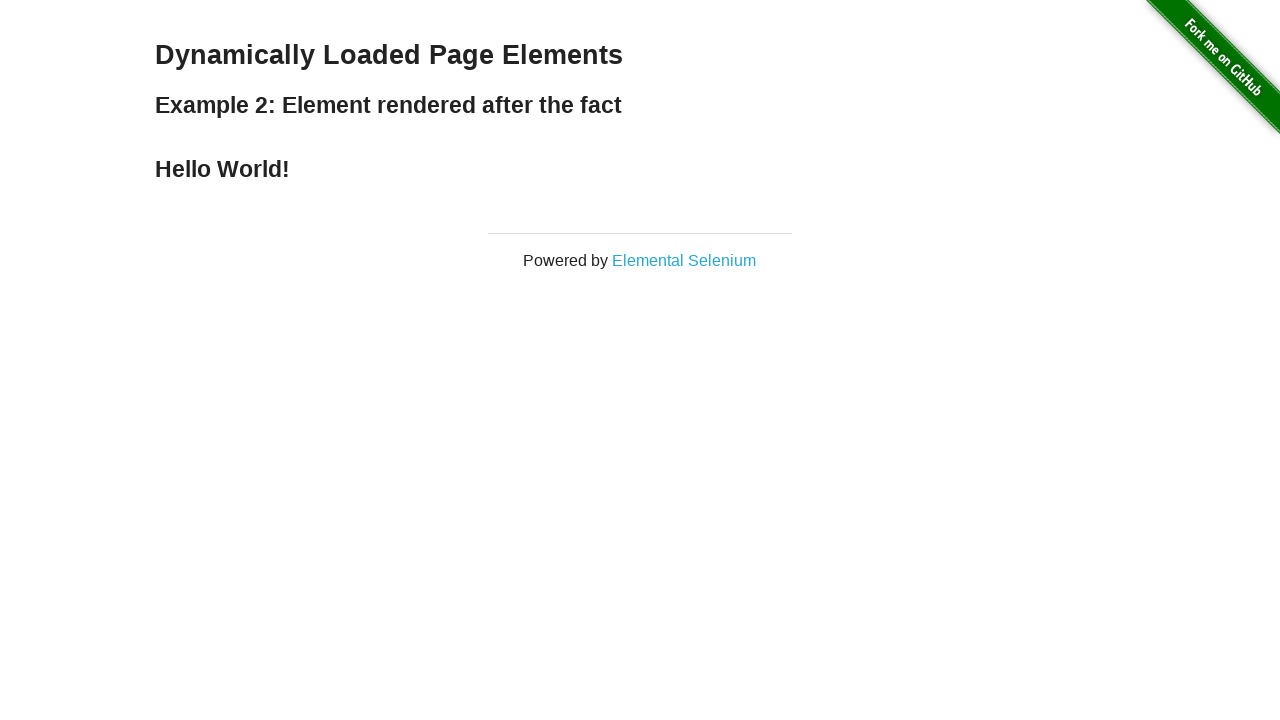

Verified 'Hello World!' text appears in Example 2
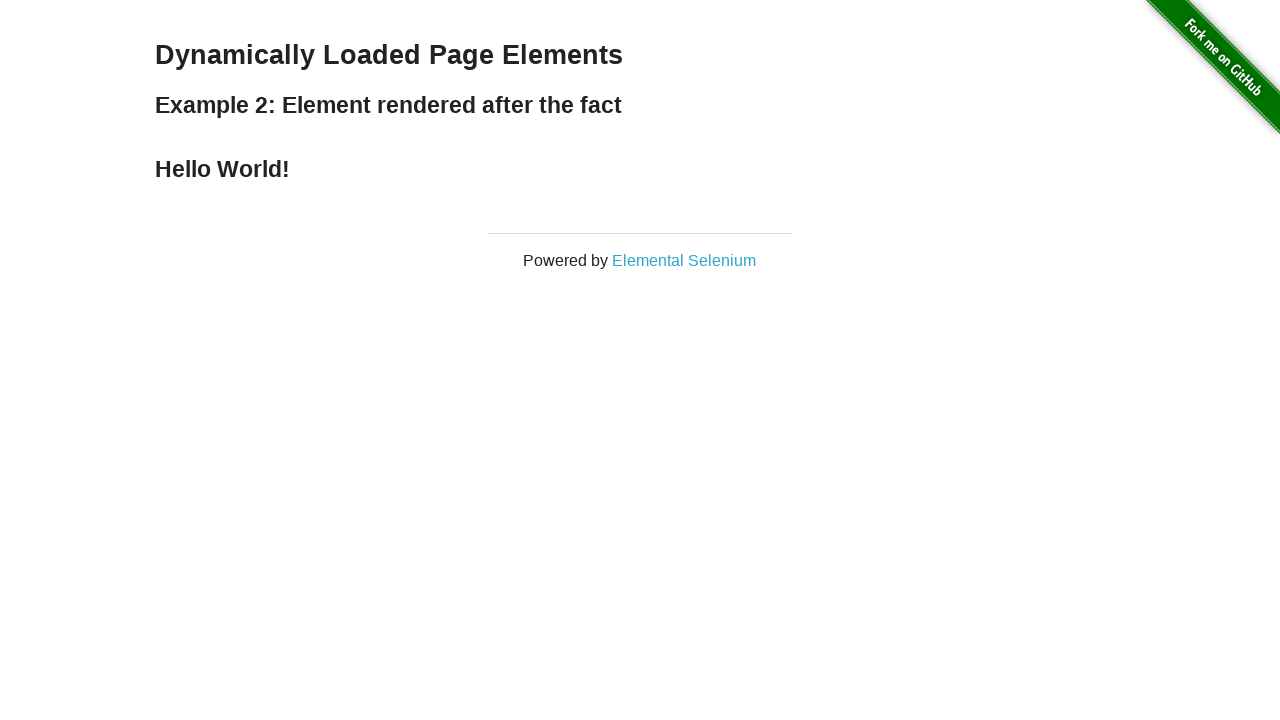

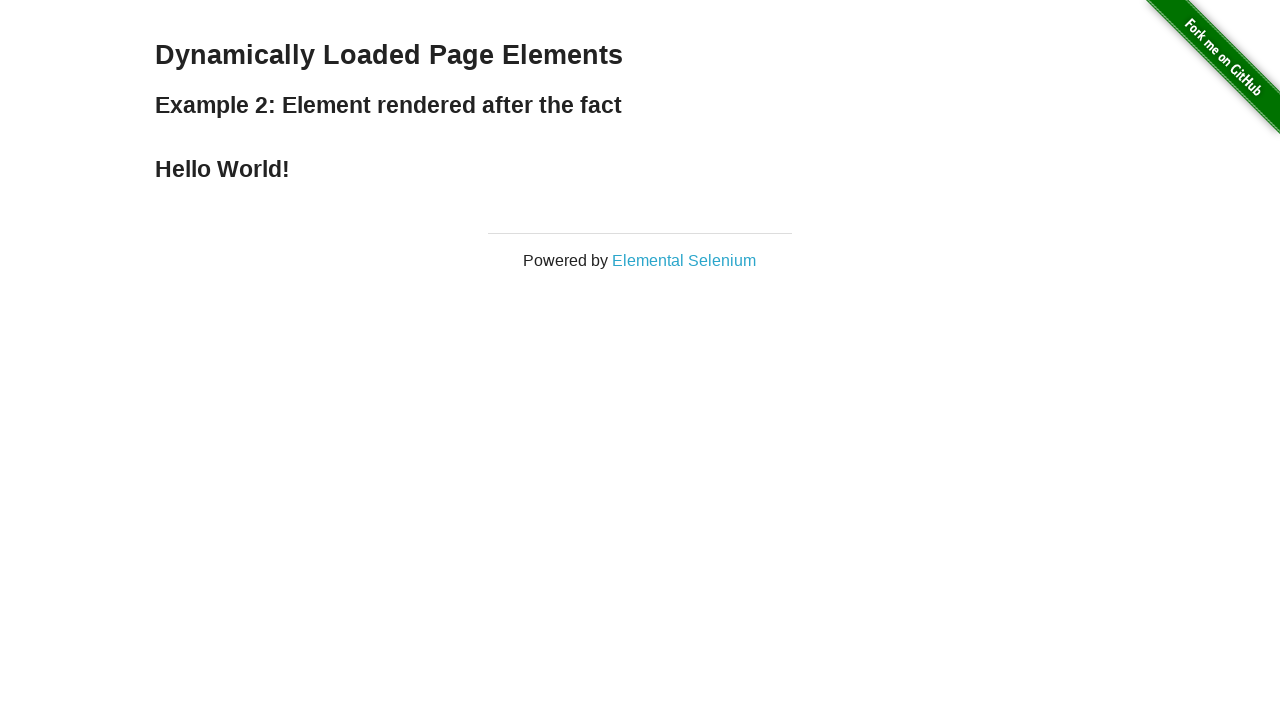